Tests the search functionality on Python.org by entering a search query and submitting it

Starting URL: https://www.python.org/

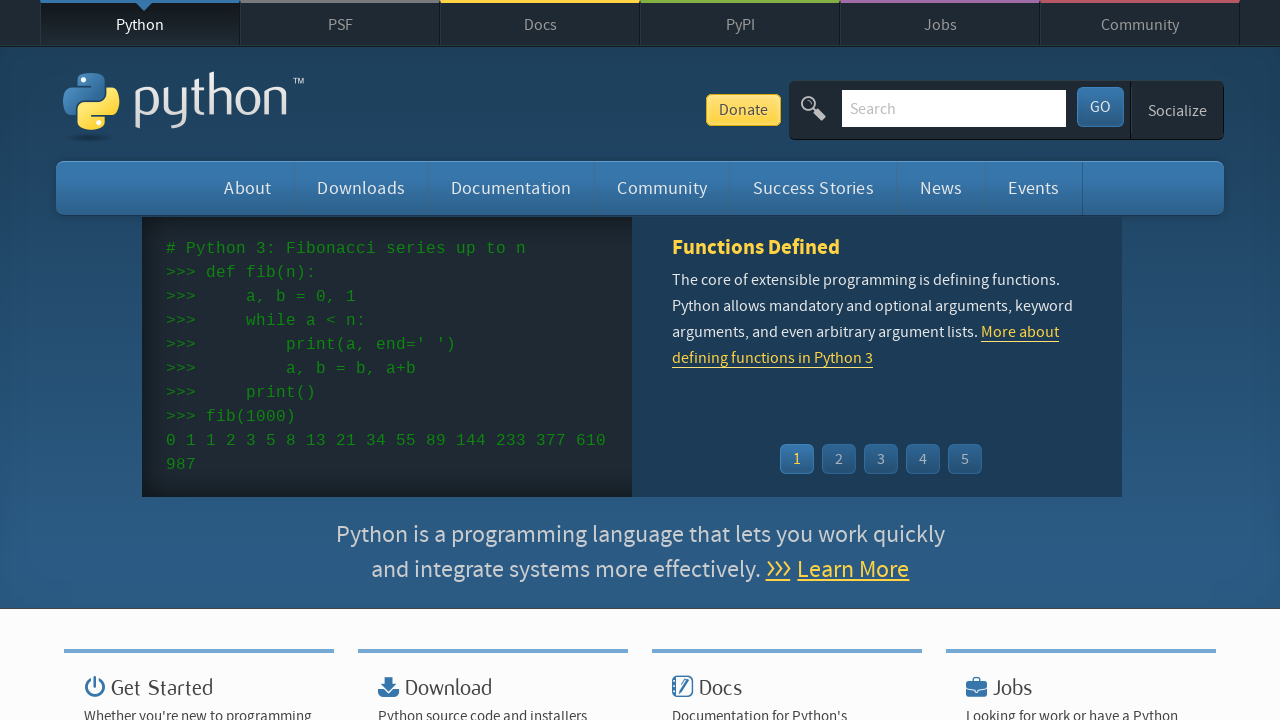

Verified page title contains 'Python'
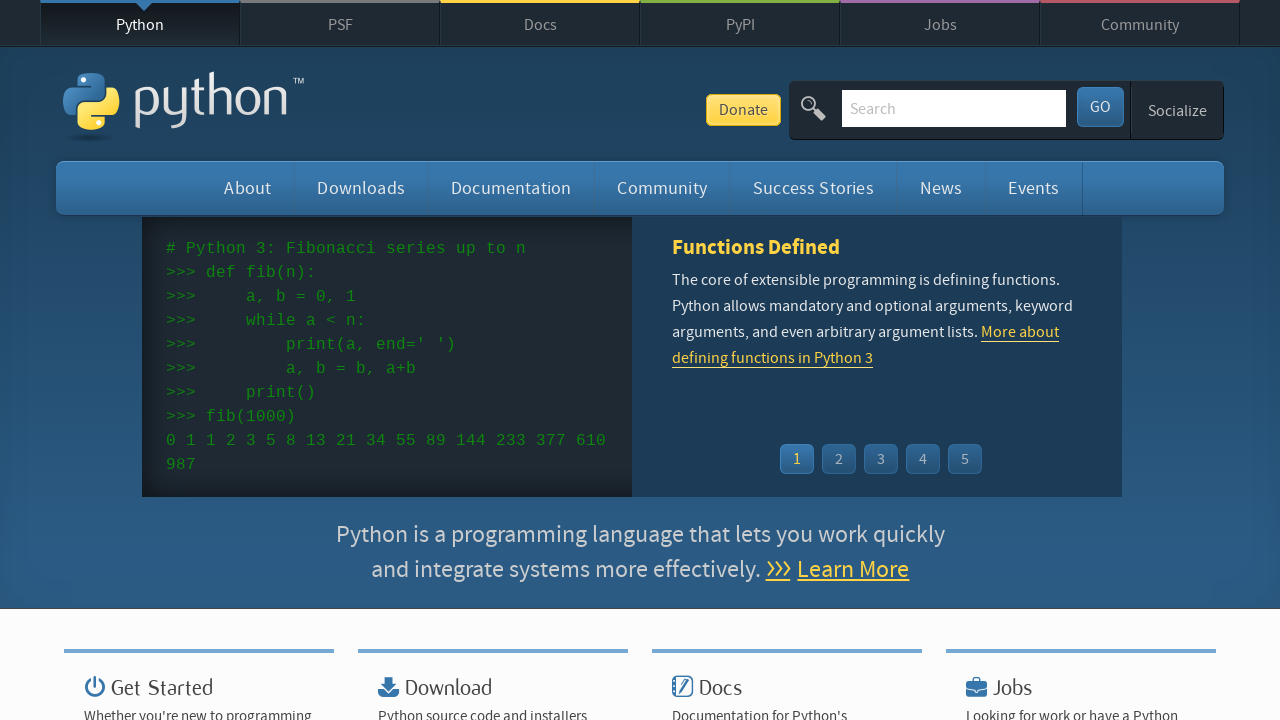

Filled search box with 'pytorch' query on input[name='q']
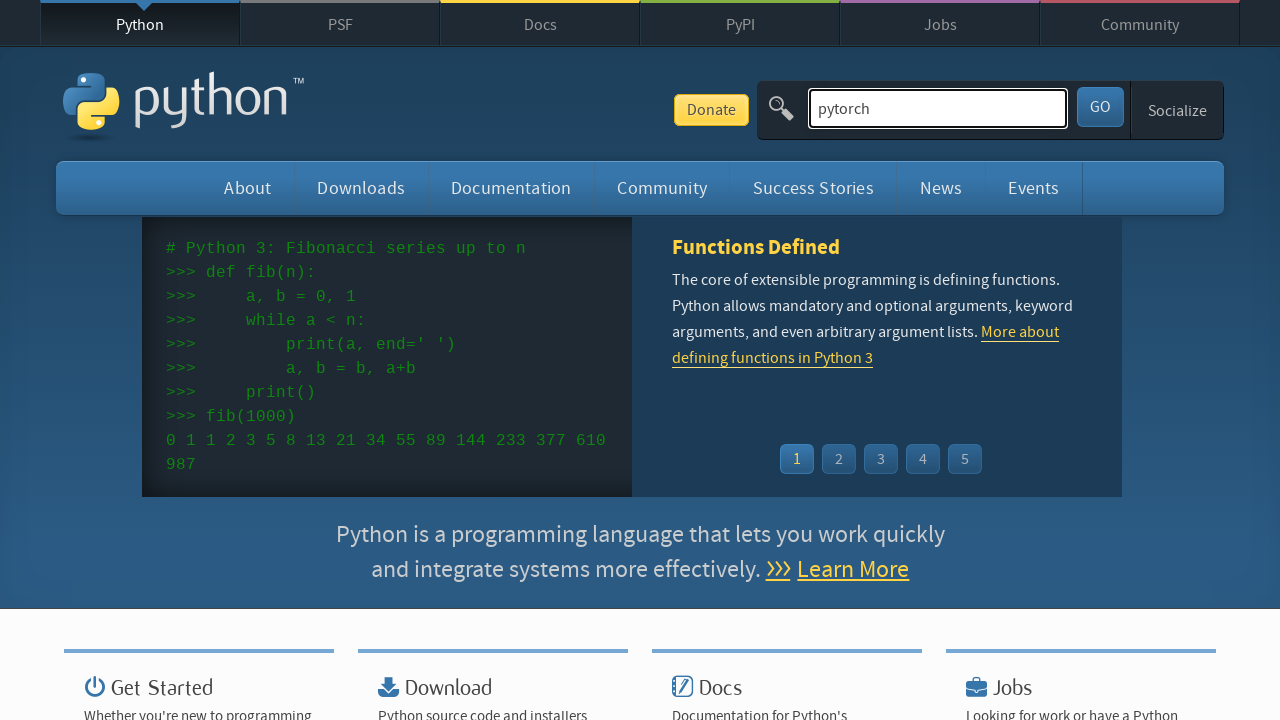

Pressed Enter to submit search query on input[name='q']
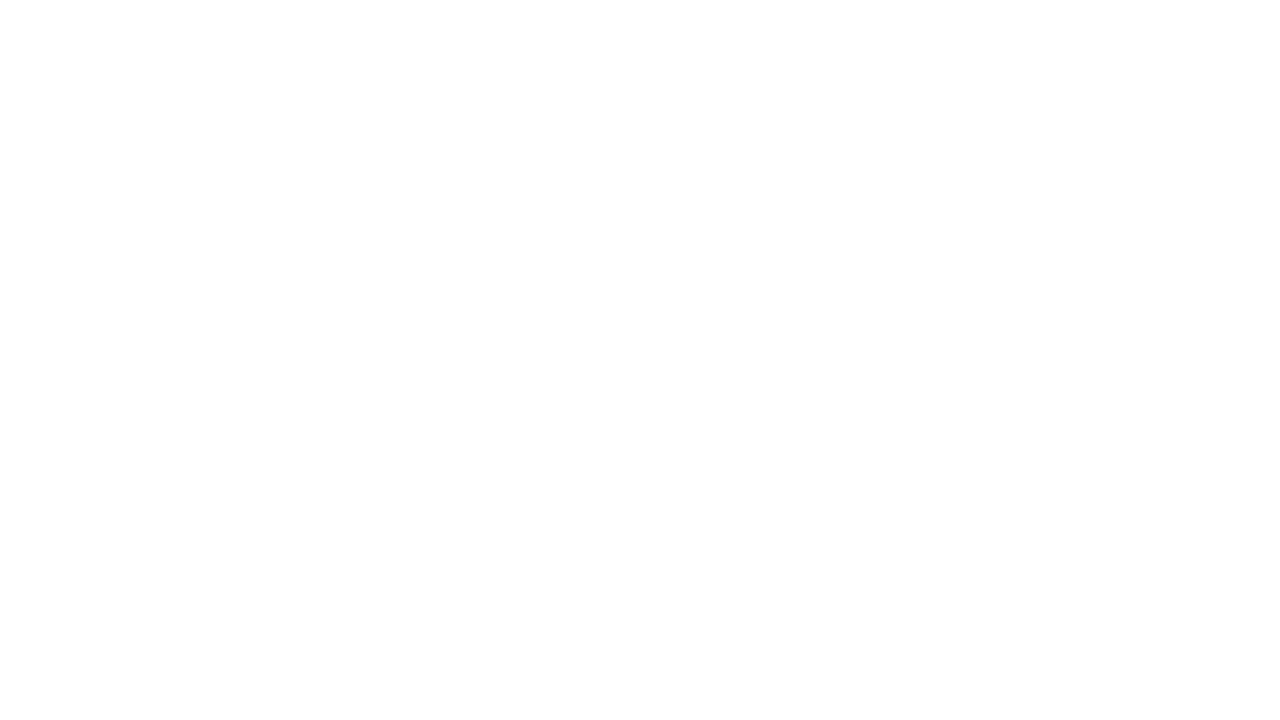

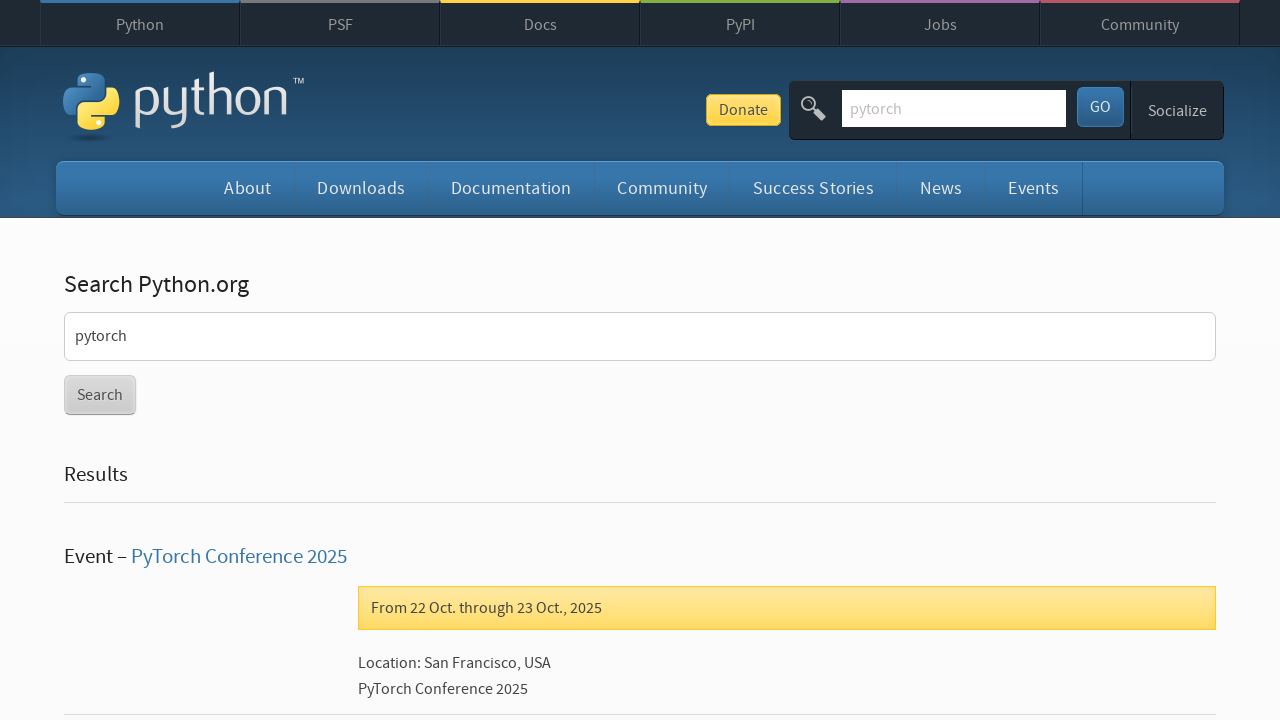